Tests a registration form by filling in first name, last name, and email fields, then submitting the form and verifying successful registration message

Starting URL: http://suninjuly.github.io/registration1.html

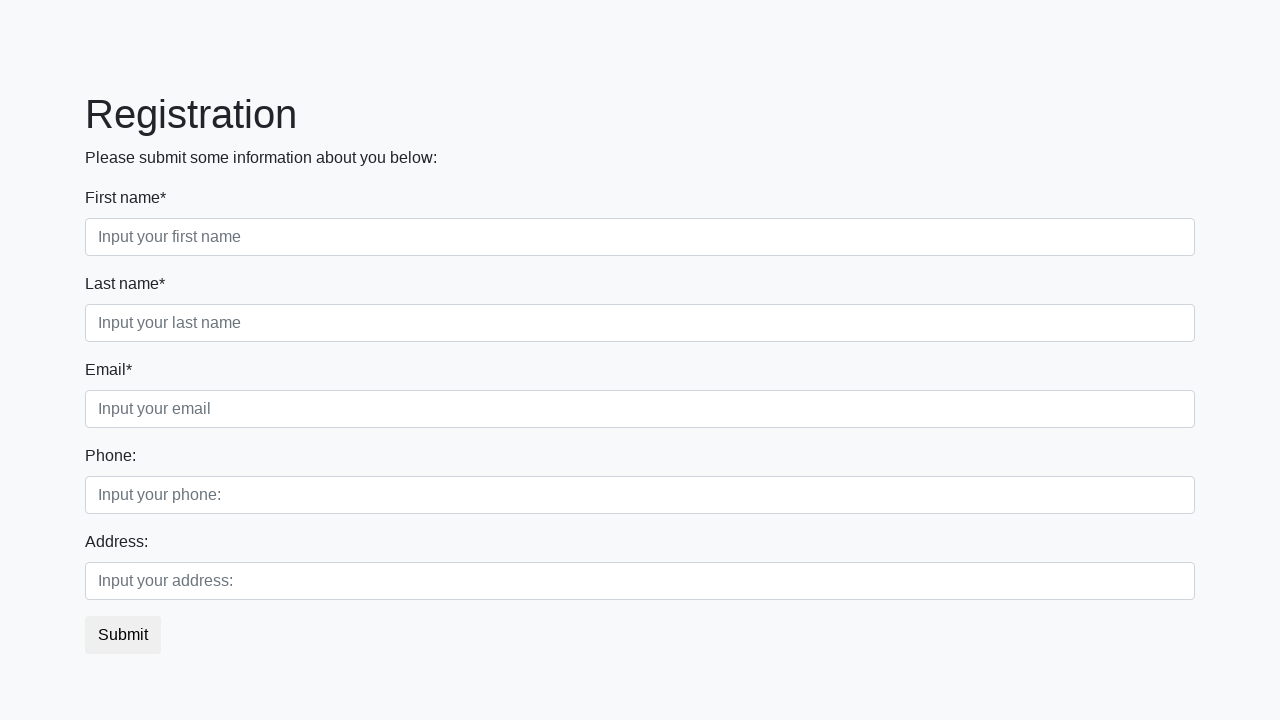

Filled first name field with 'Ivan' on div.first_block div.form-group.first_class input[type="text"]
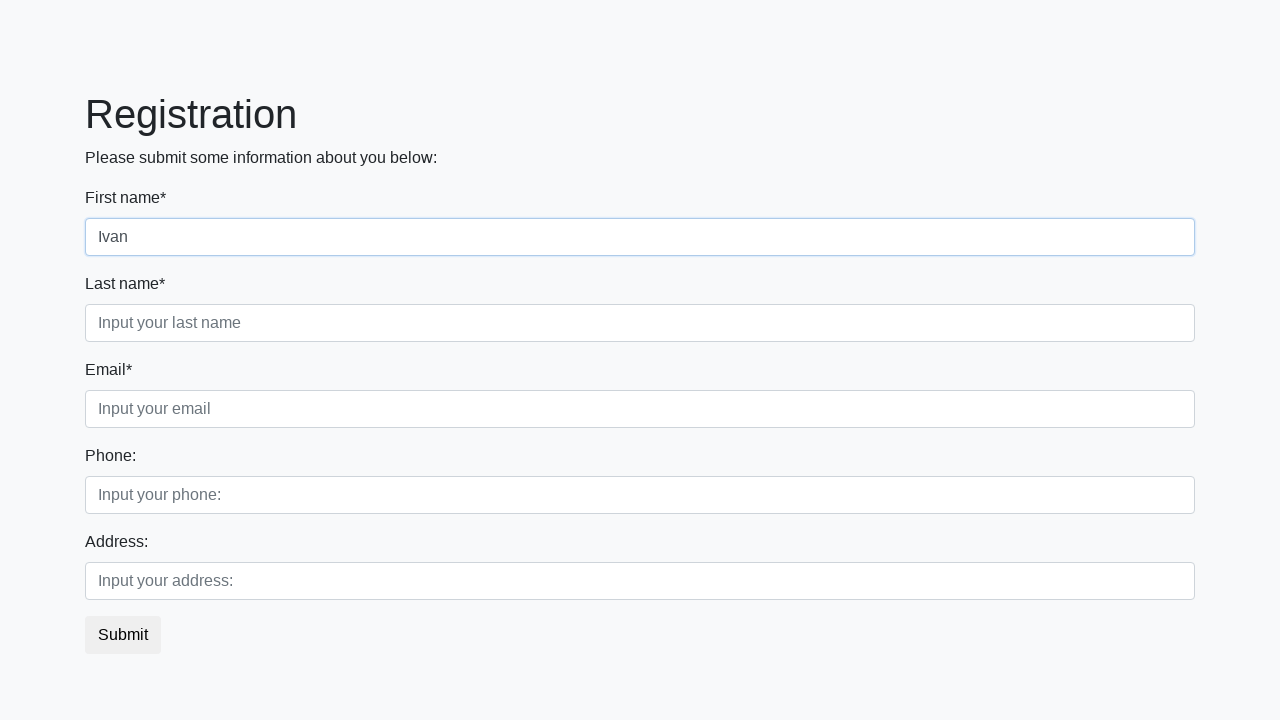

Filled last name field with 'Petrov' on div.first_block div.form-group.second_class input[type="text"]
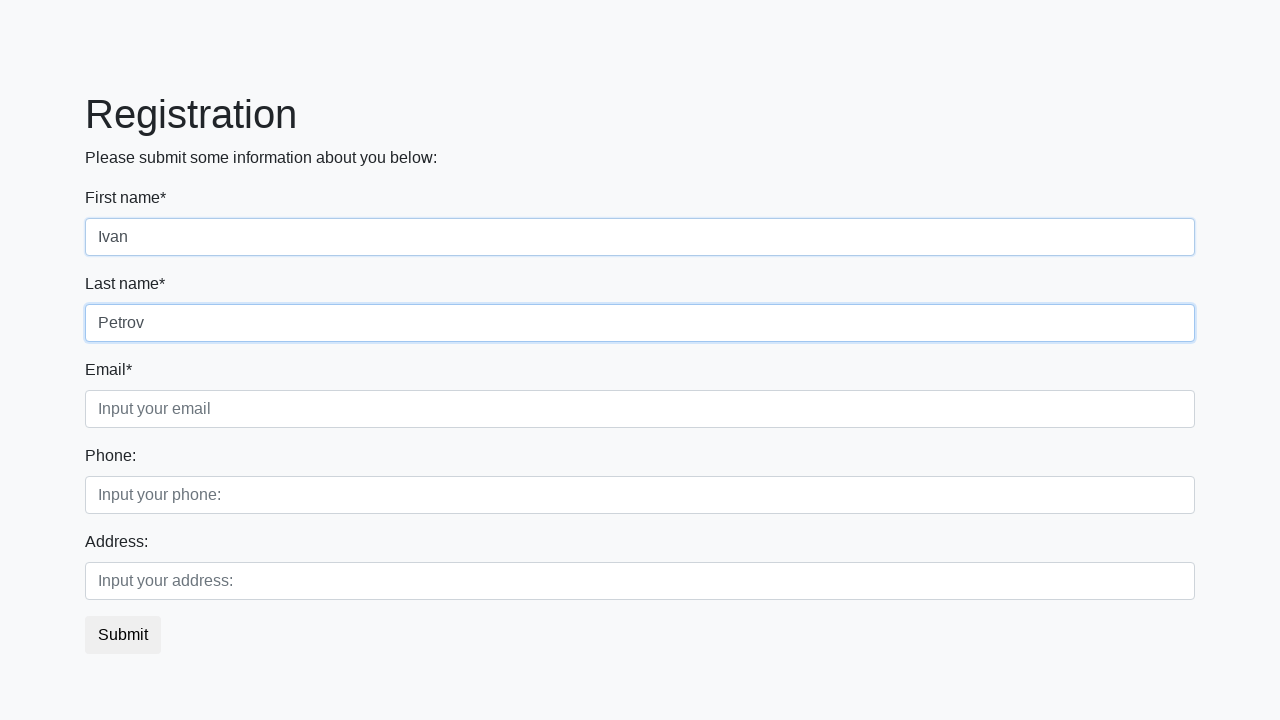

Filled email field with 'ivan.petrov@example.com' on div.first_block div.form-group.third_class input[type="text"]
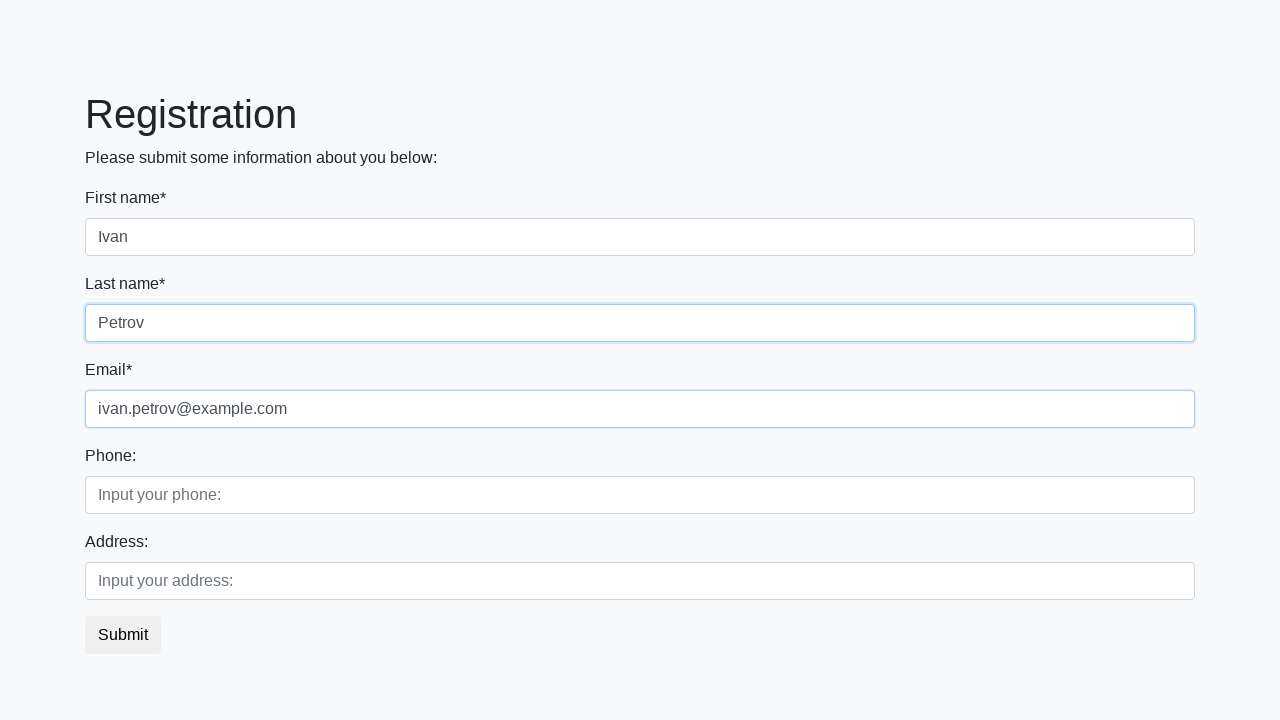

Clicked submit button to register at (123, 635) on button.btn
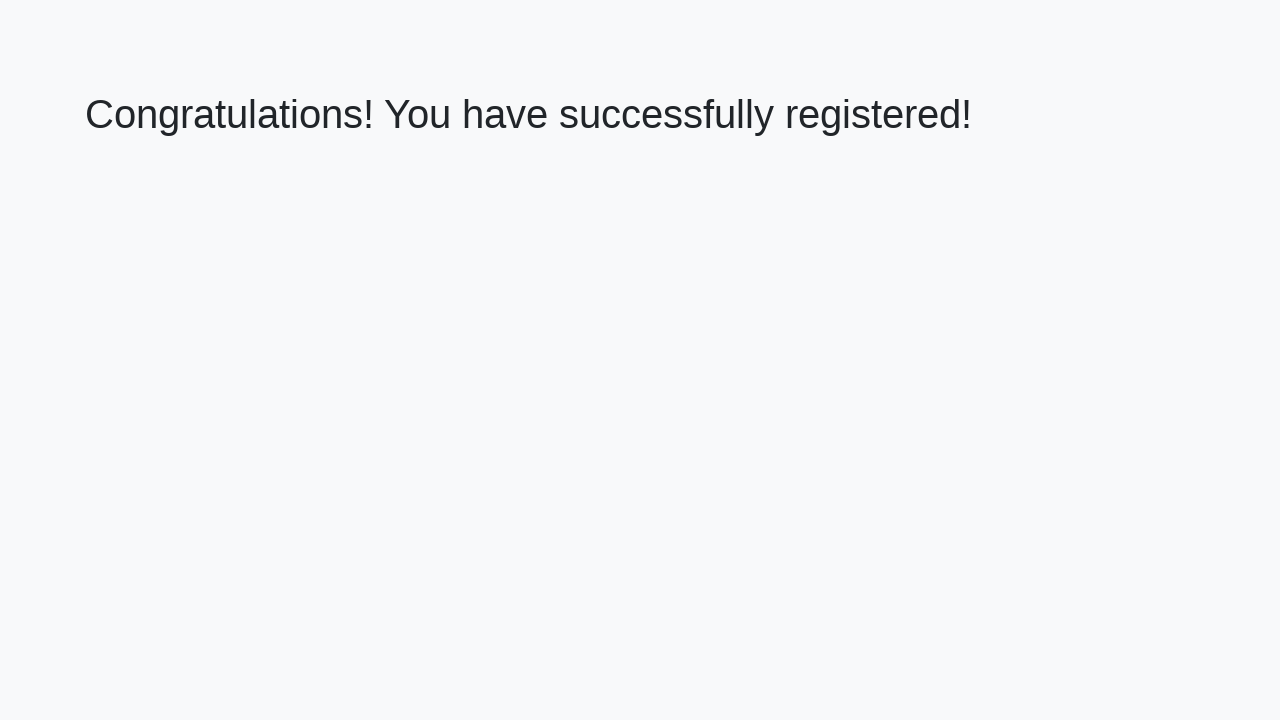

Success page loaded with h1 element
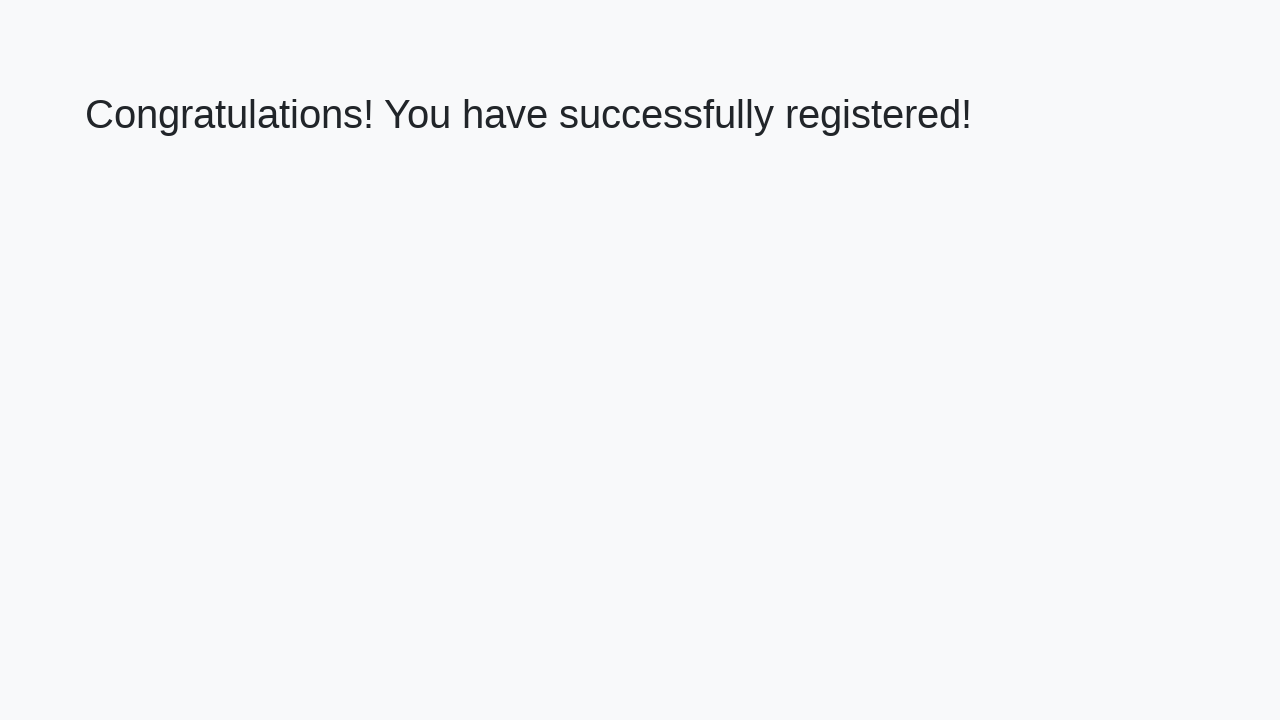

Retrieved success message text
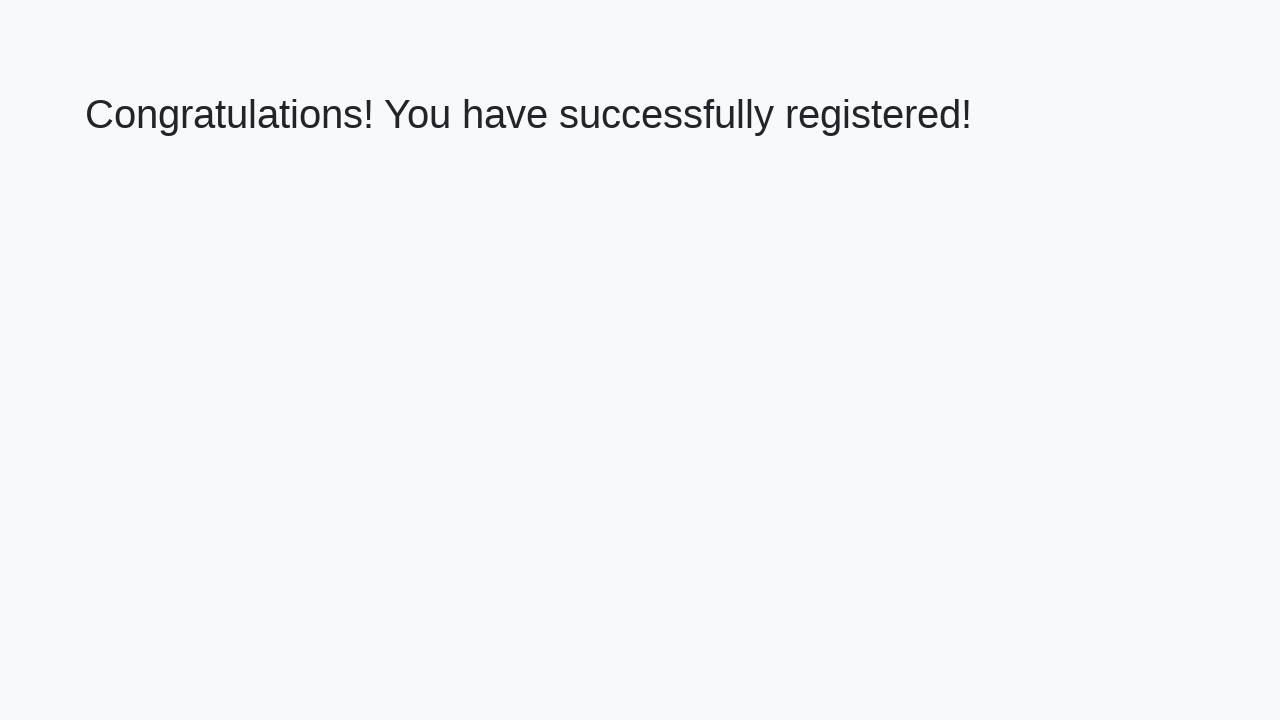

Verified successful registration message
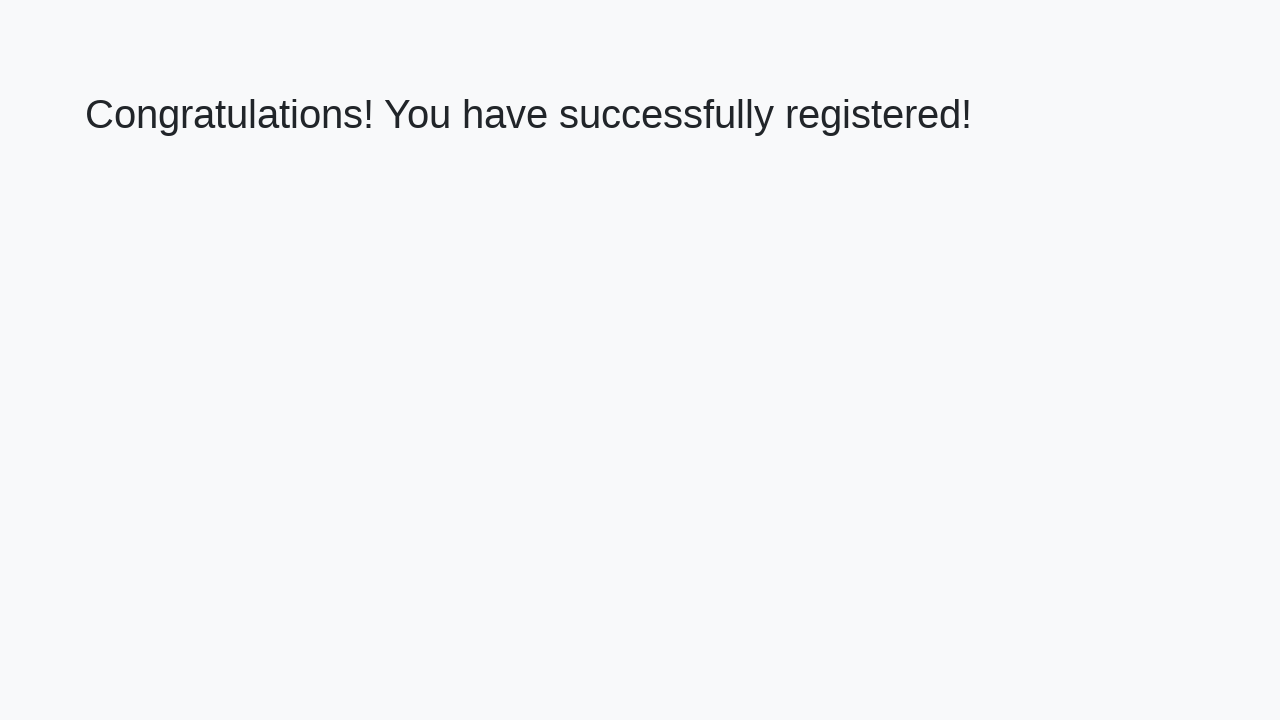

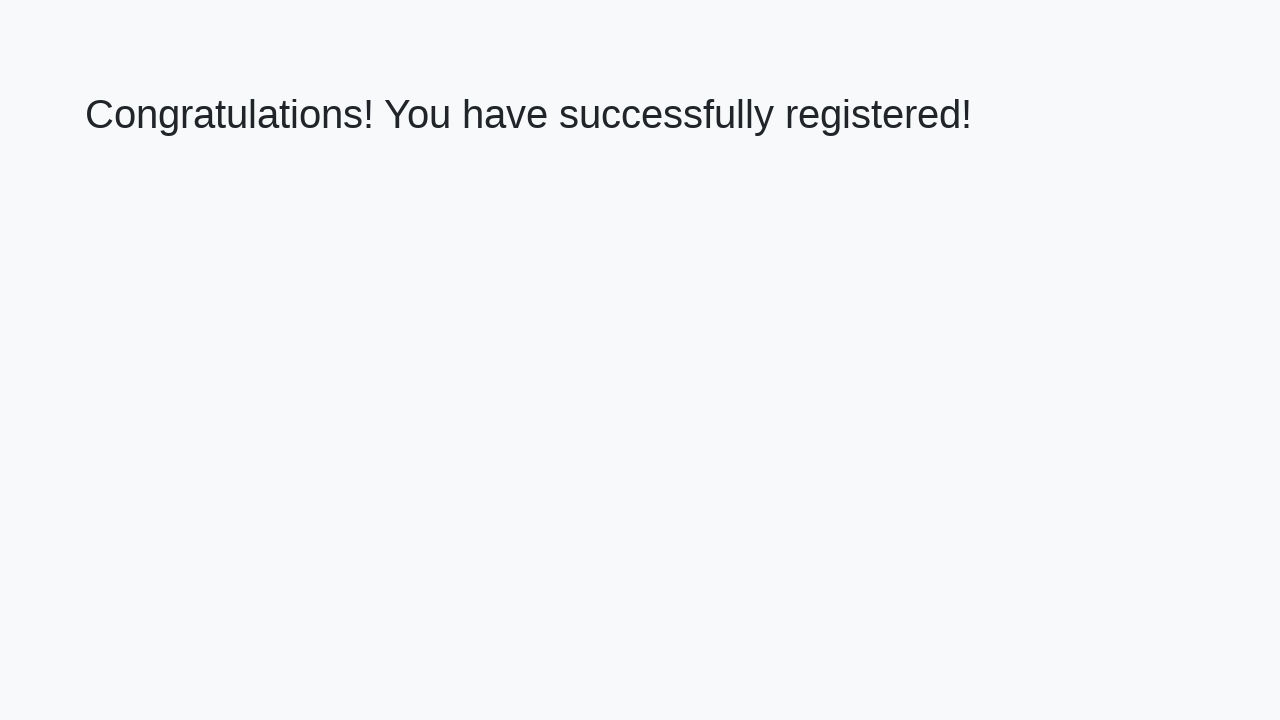